Tests a practice automation site by waiting for the name input field to become visible and filling it with a name value, then verifying the element's class attribute.

Starting URL: https://testautomationpractice.blogspot.com/

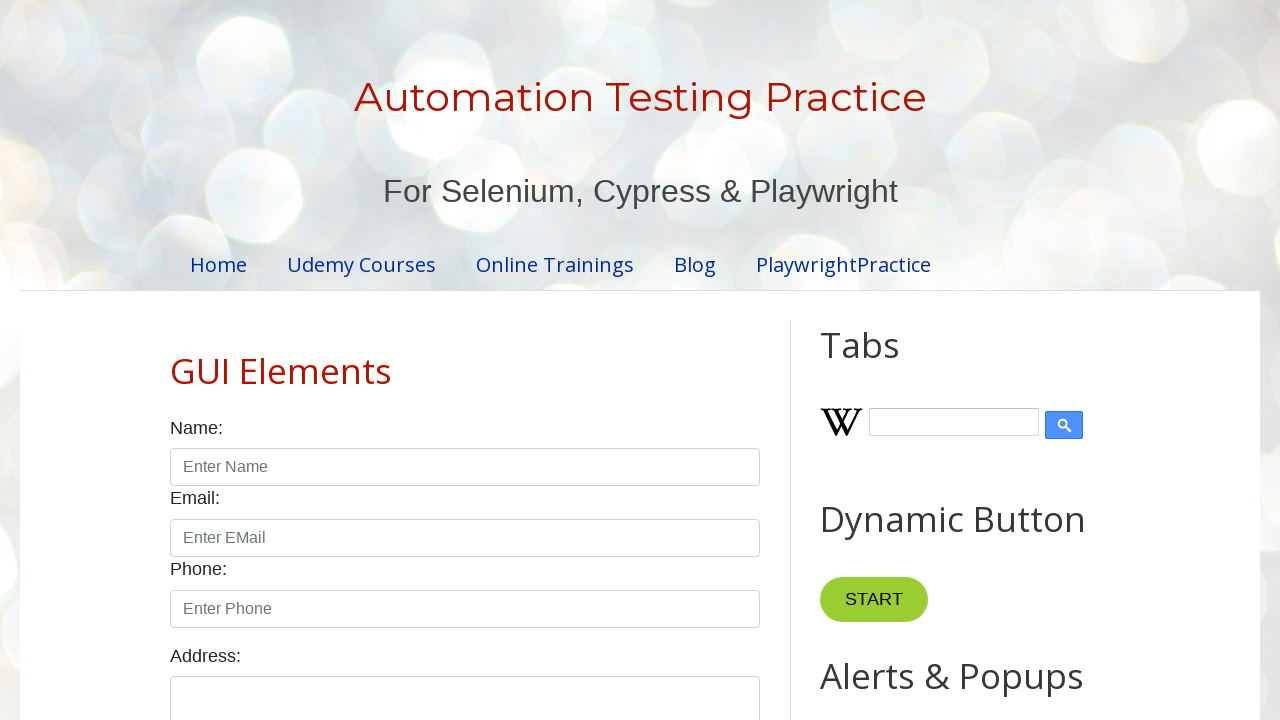

Name input field became visible
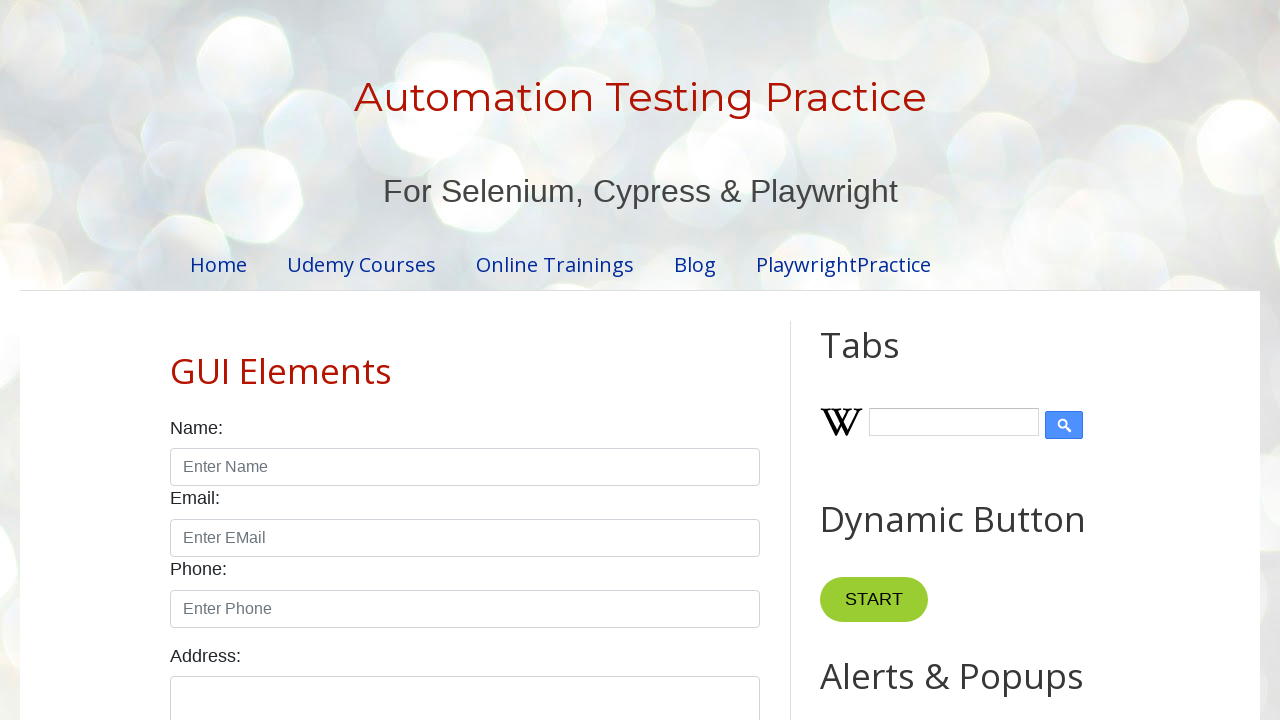

Filled name input field with 'Mohammed' on #name
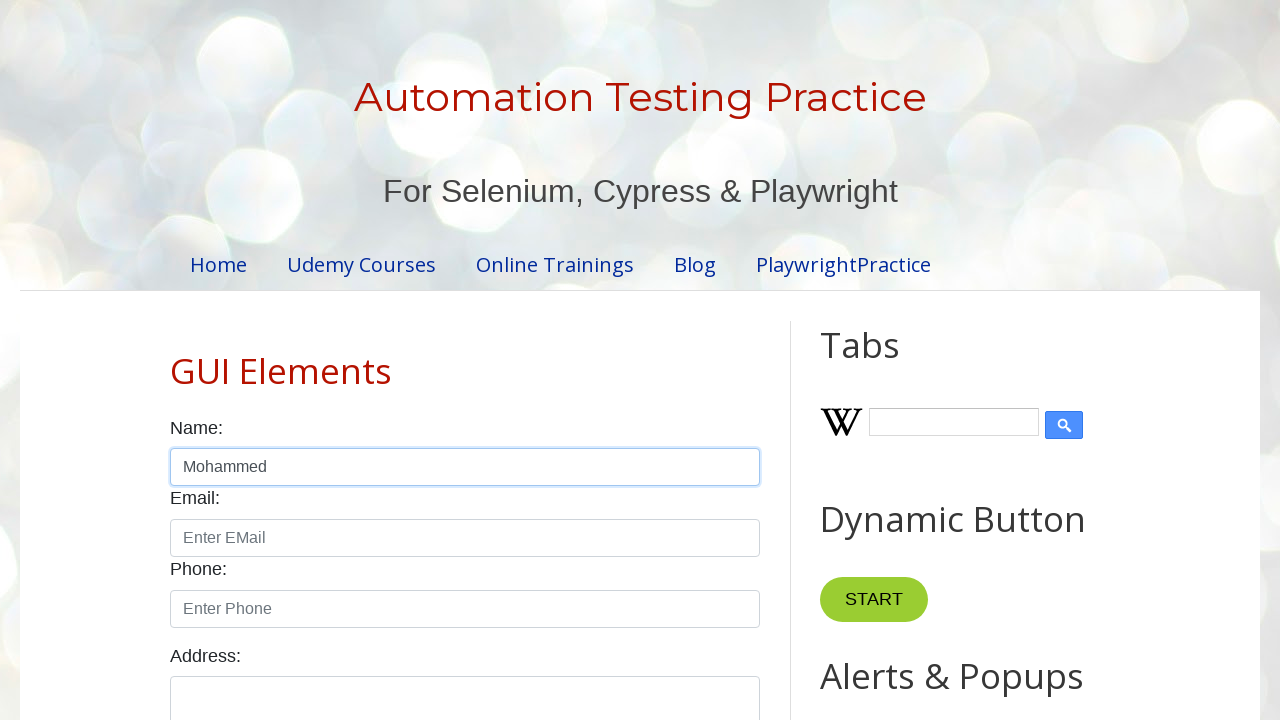

Located name input element
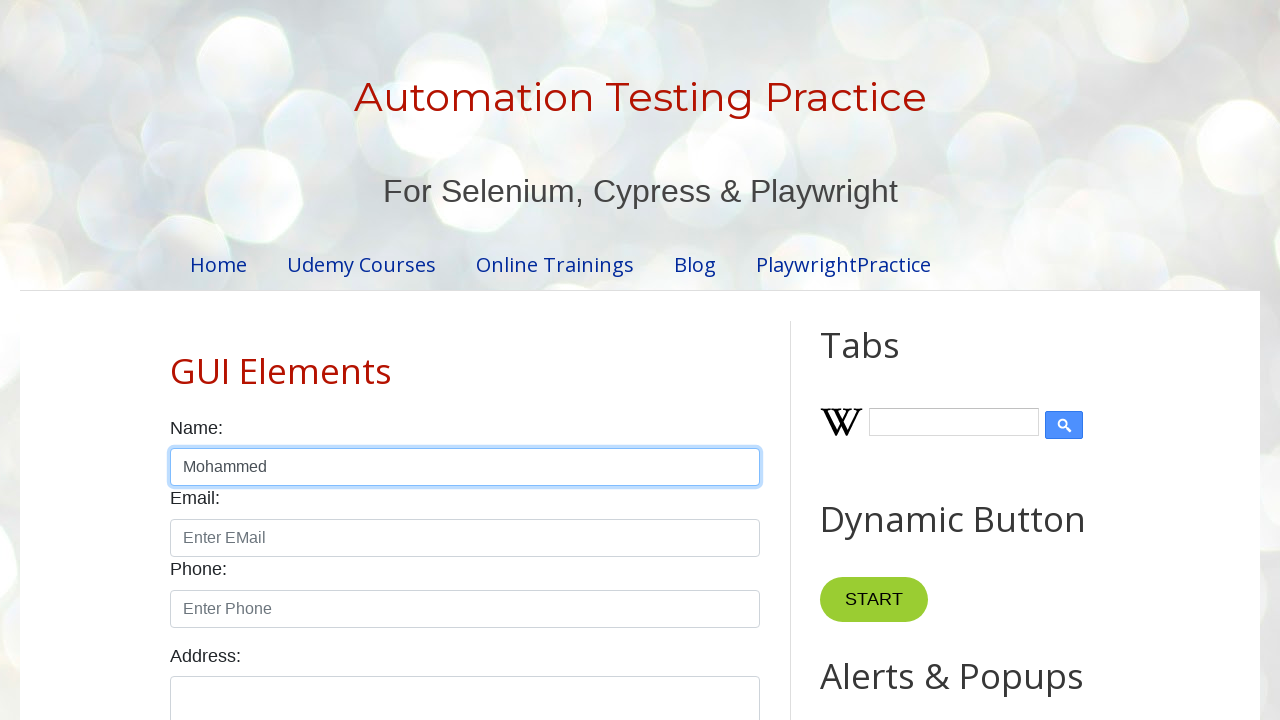

Retrieved class attribute from name input field
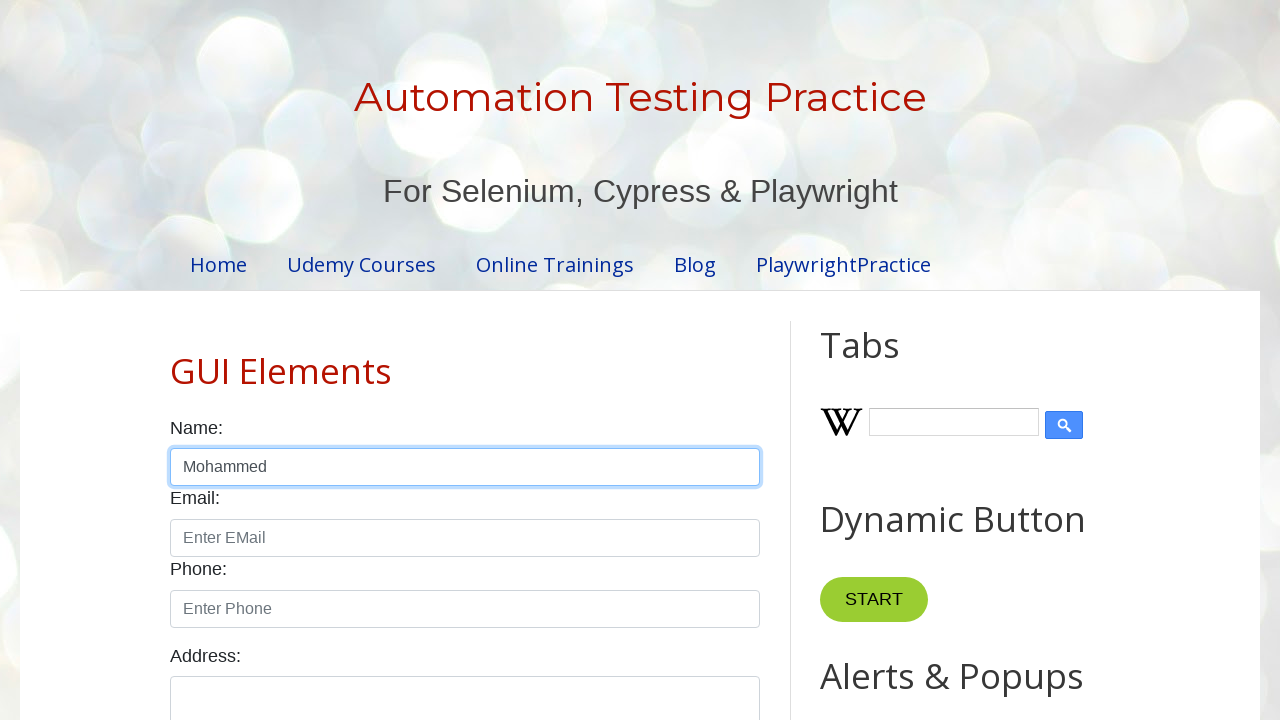

Verified that class attribute is not None
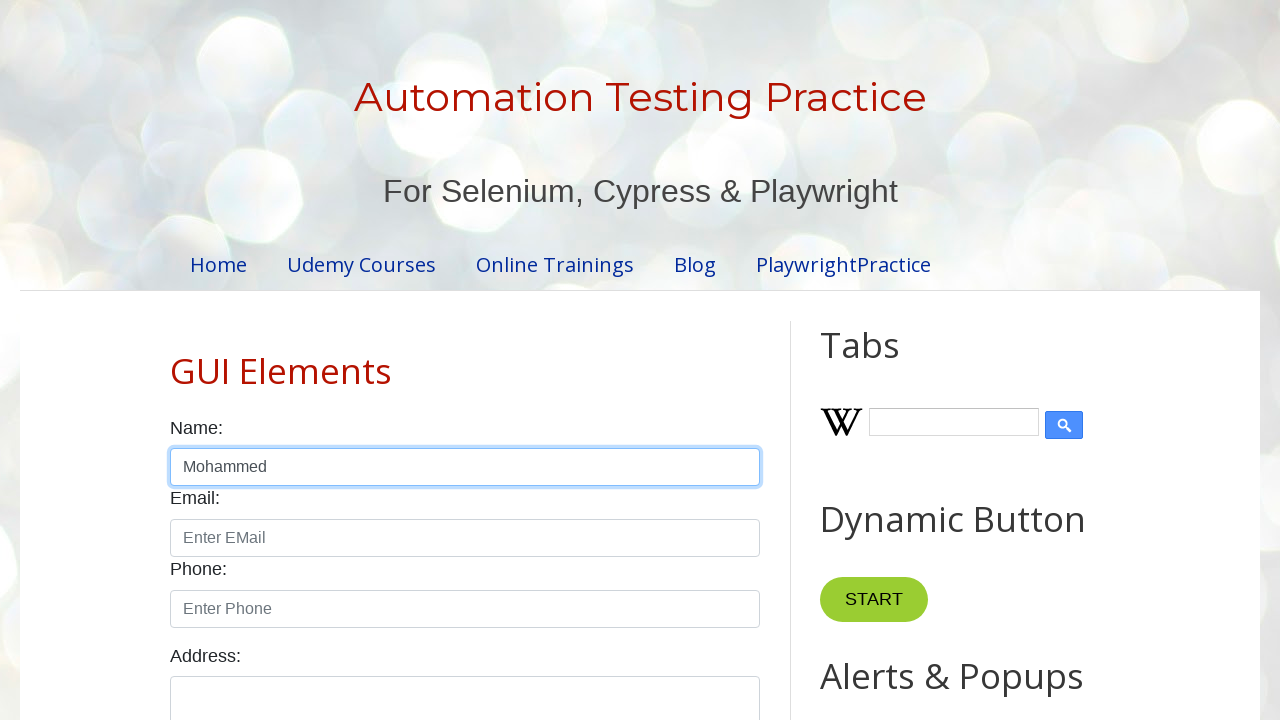

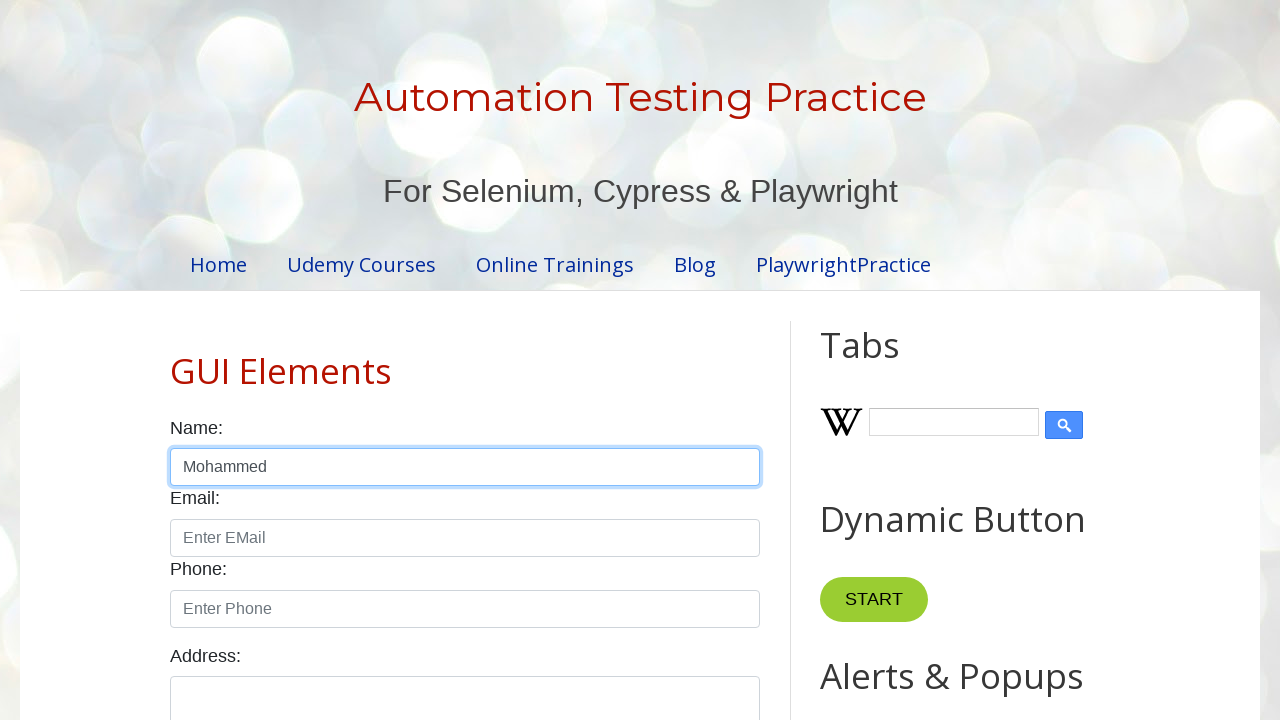